Tests JavaScript confirm dialog by clicking a button that triggers a confirm box, dismissing it (clicking Cancel), and verifying the result message does not contain "successfuly"

Starting URL: https://testcenter.techproeducation.com/index.php?page=javascript-alerts

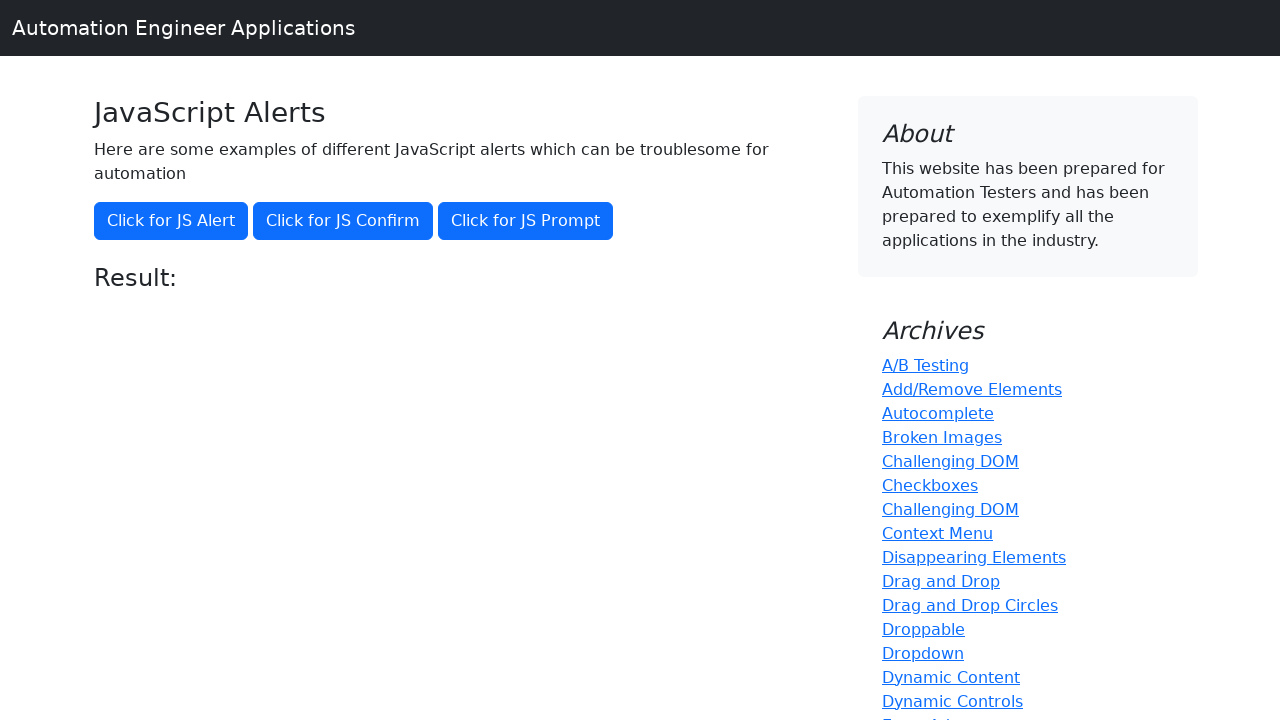

Set up dialog handler to dismiss confirm dialog
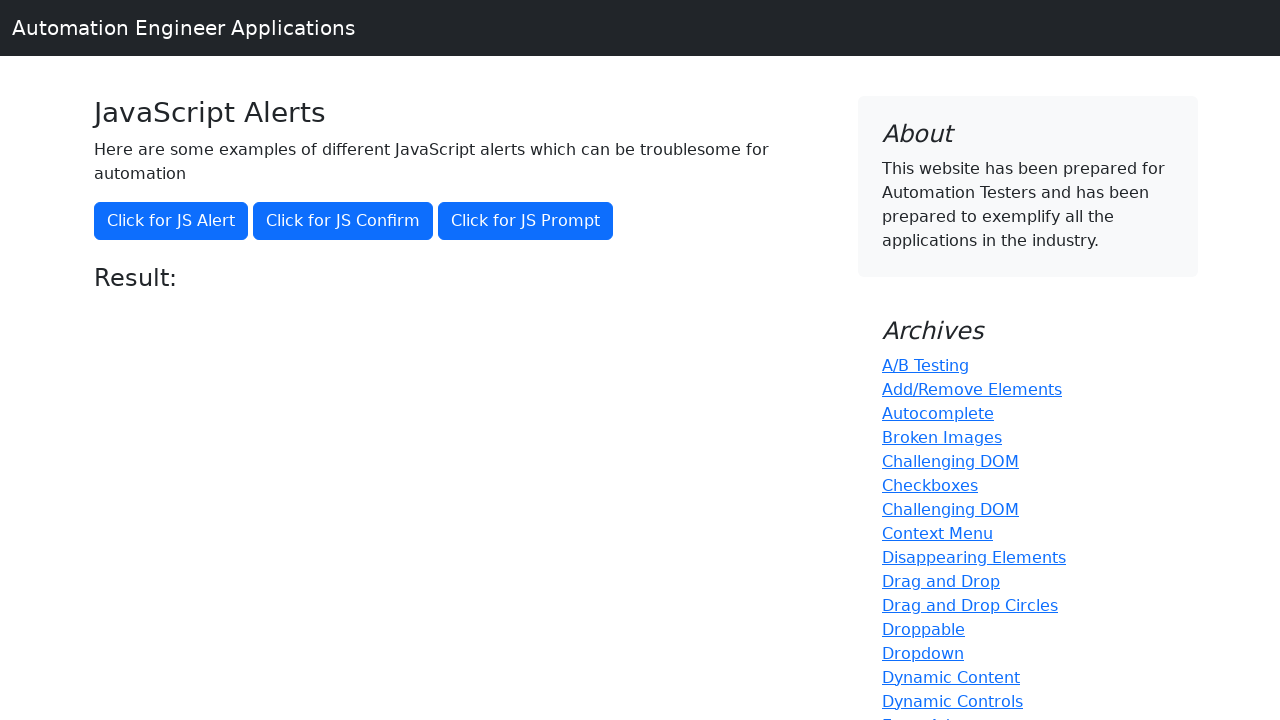

Clicked button to trigger JavaScript confirm dialog at (343, 221) on button[onclick='jsConfirm()']
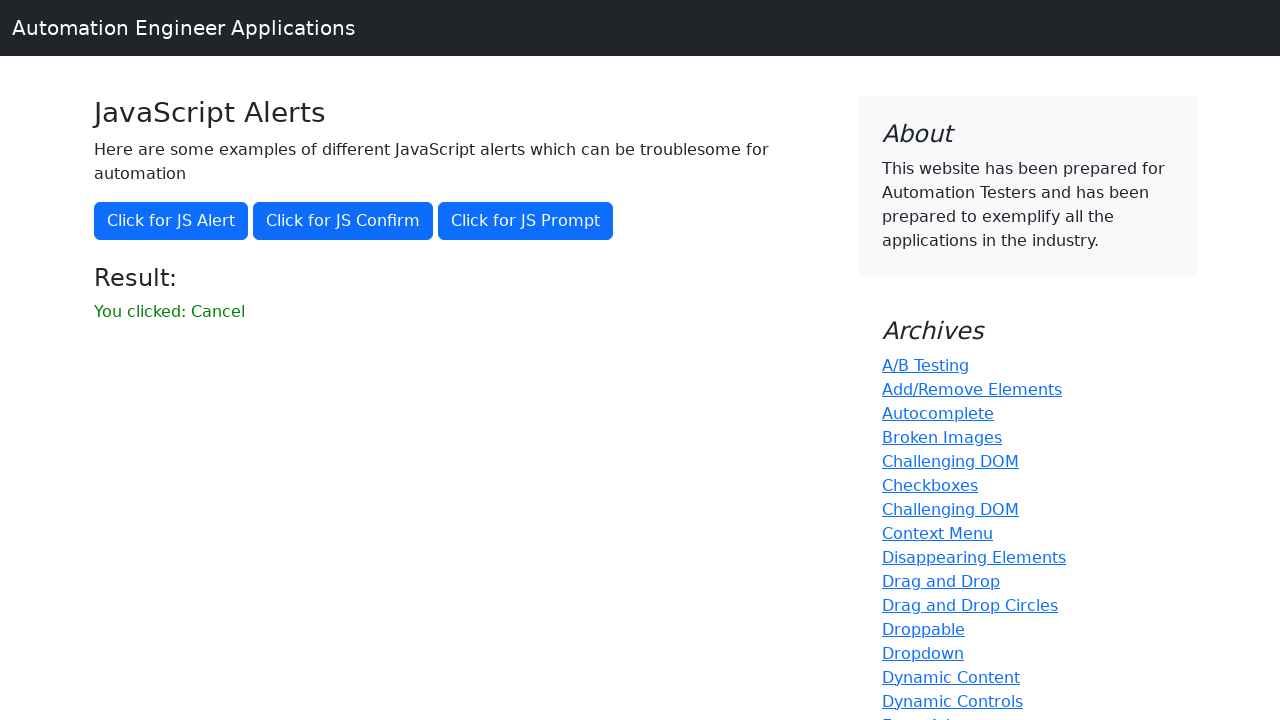

Result message element loaded
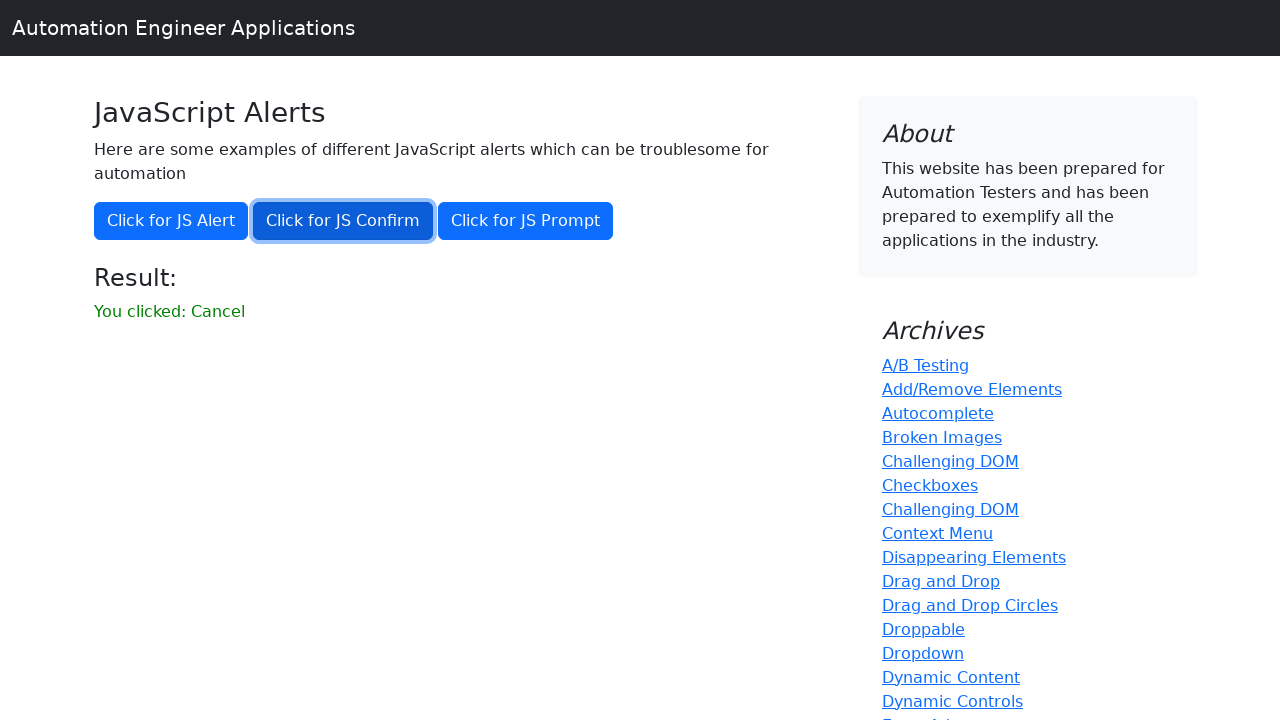

Retrieved result text: 'You clicked: Cancel'
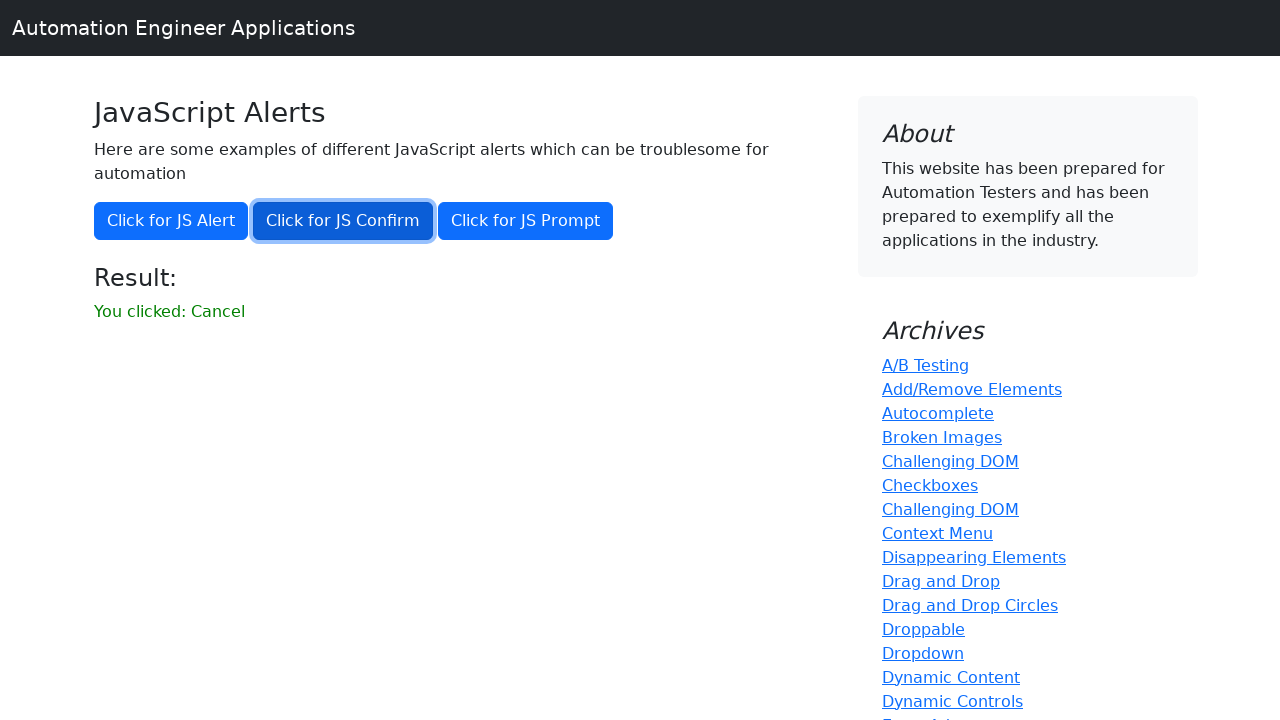

Verified result message does not contain 'successfuly' - dialog was successfully dismissed
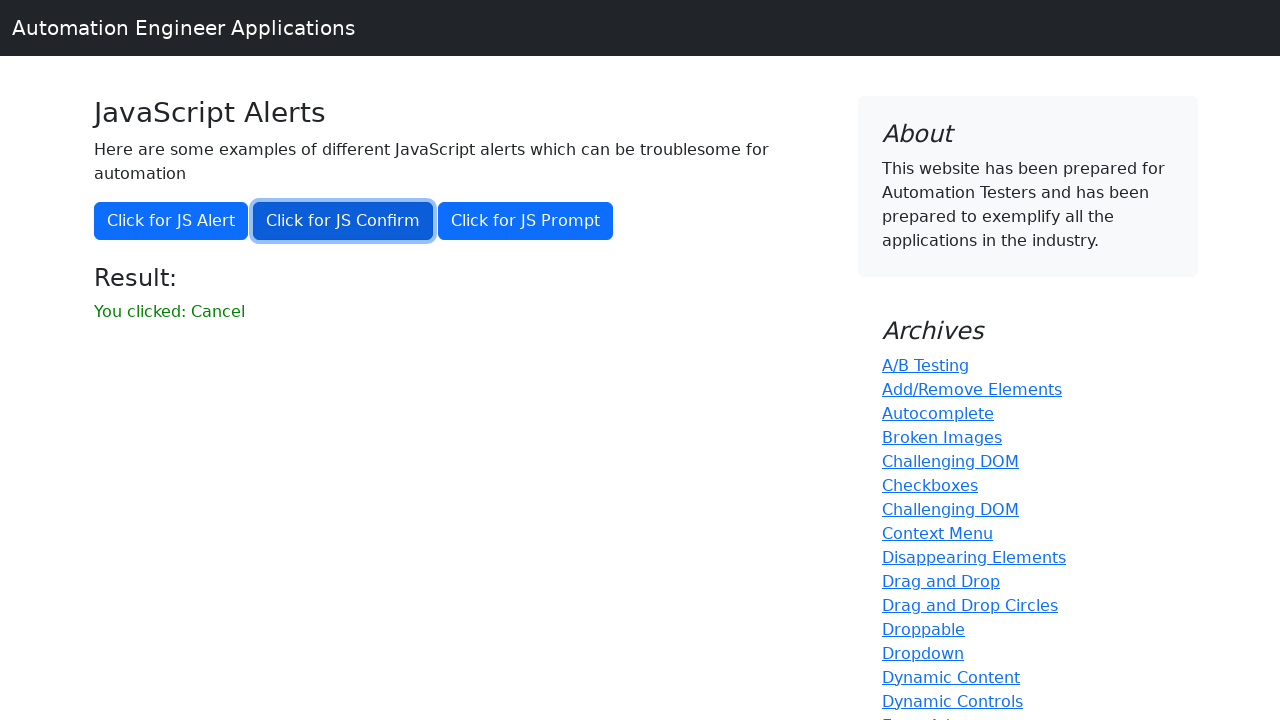

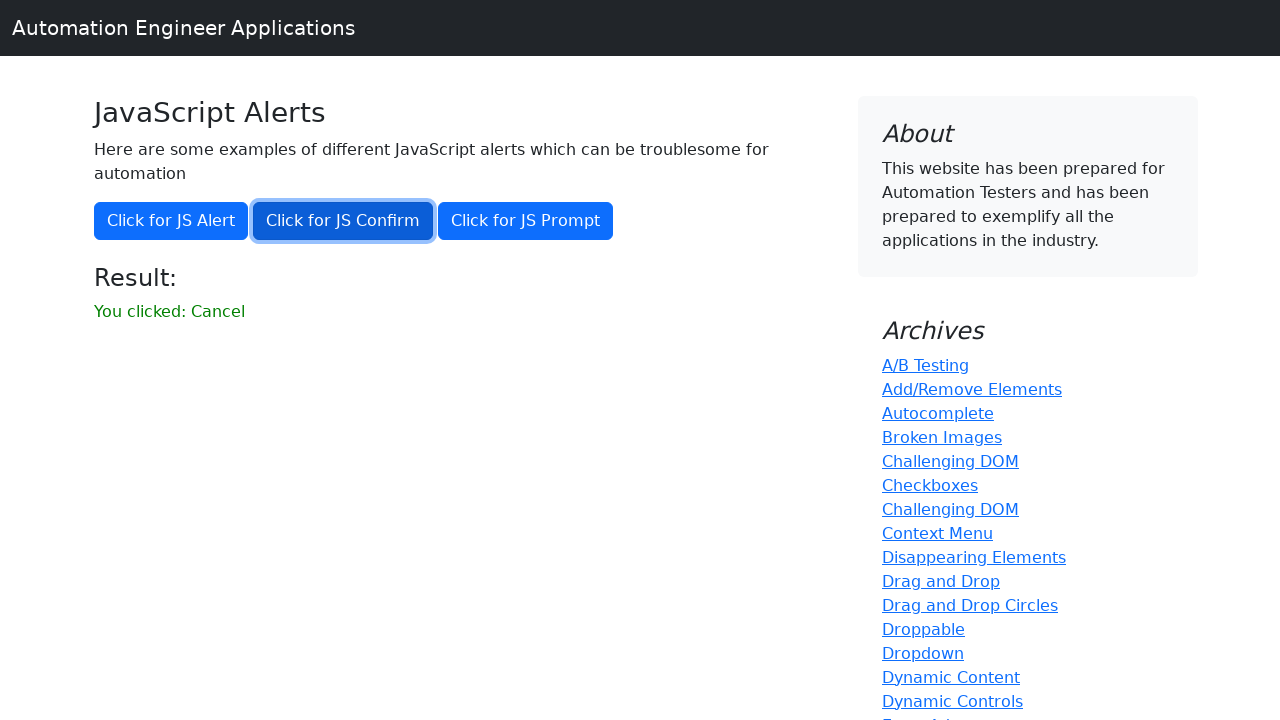